Tests the nested menu navigation by hovering over menu items to reveal sub-menus and verifying that sub-menu items are displayed

Starting URL: https://demoqa.com/menu

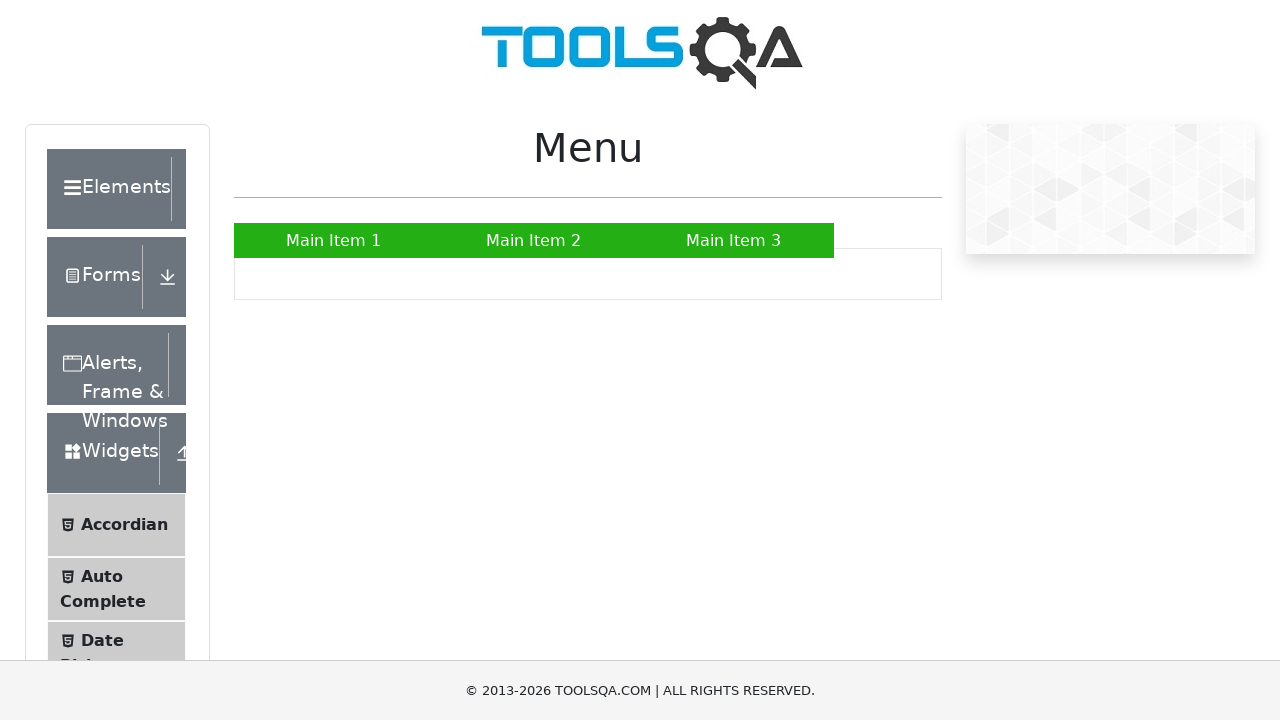

Scrolled down 200 pixels to ensure menu is visible
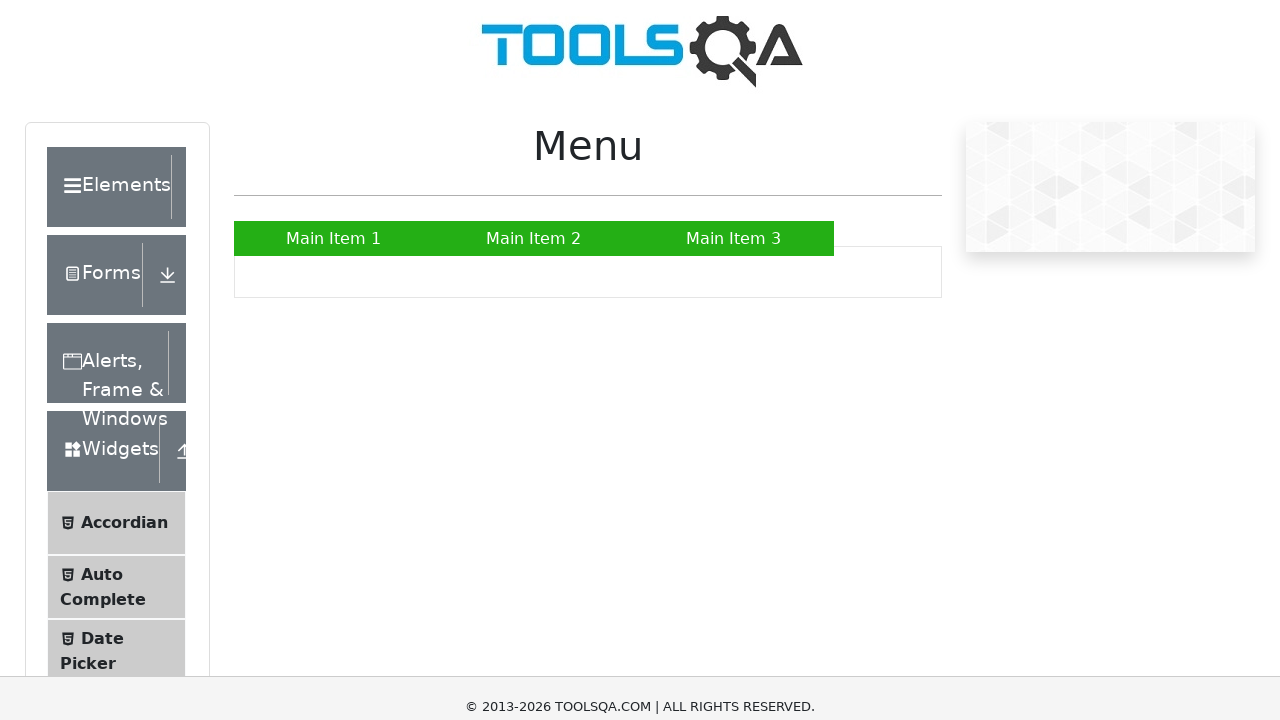

Hovered over Main Item 2 to reveal submenu at (534, 40) on xpath=//a[.='Main Item 2']
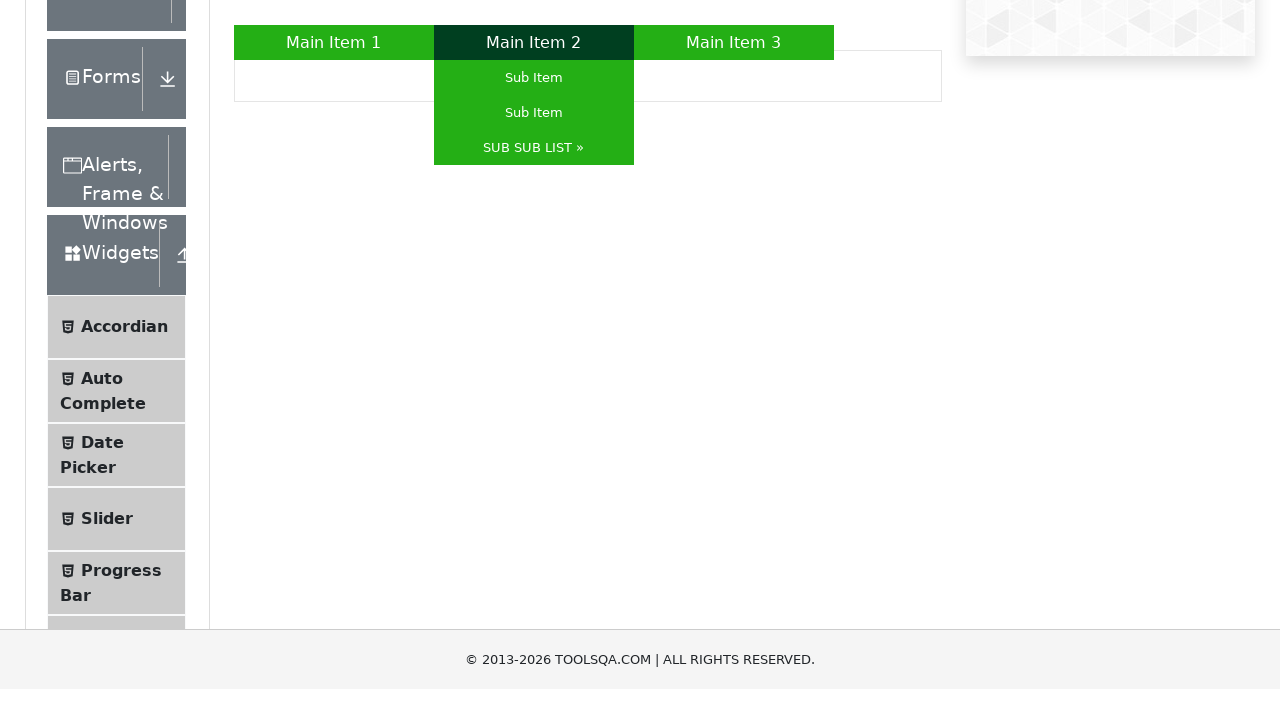

Hovered over SUB SUB LIST to reveal nested submenu at (534, 346) on xpath=//a[.='SUB SUB LIST »']
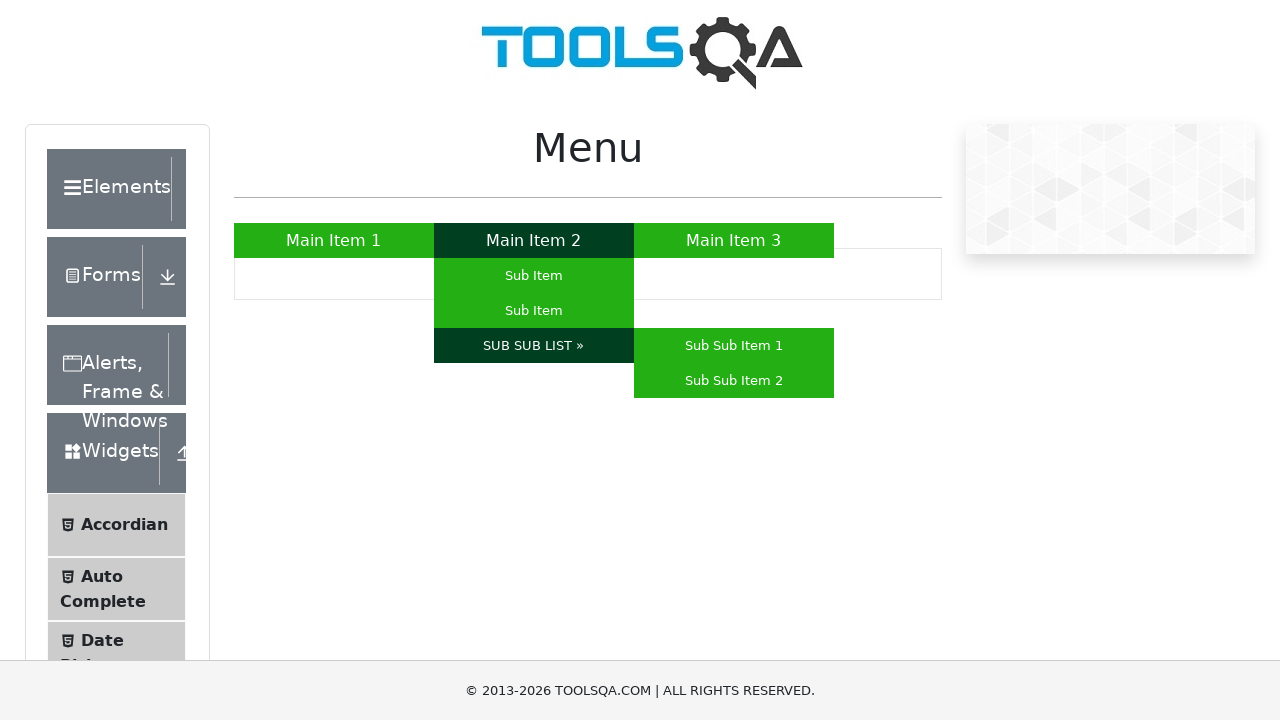

Verified Sub Sub Item 1 is visible
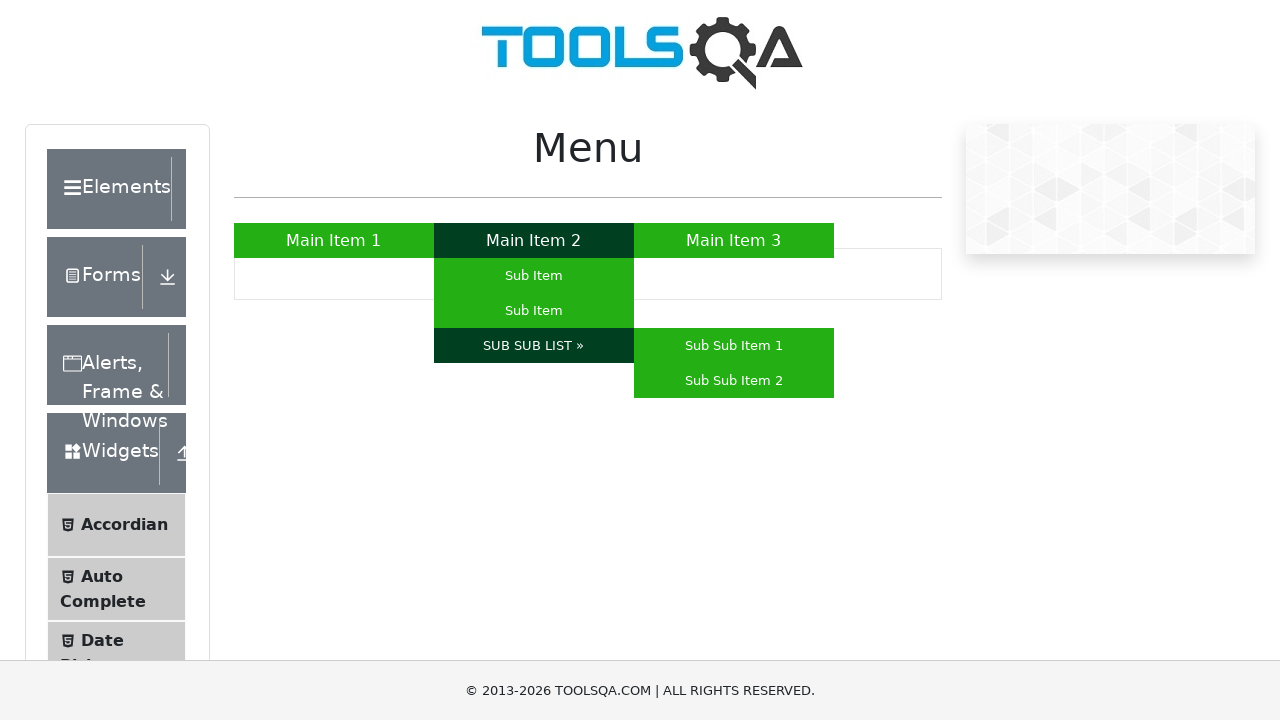

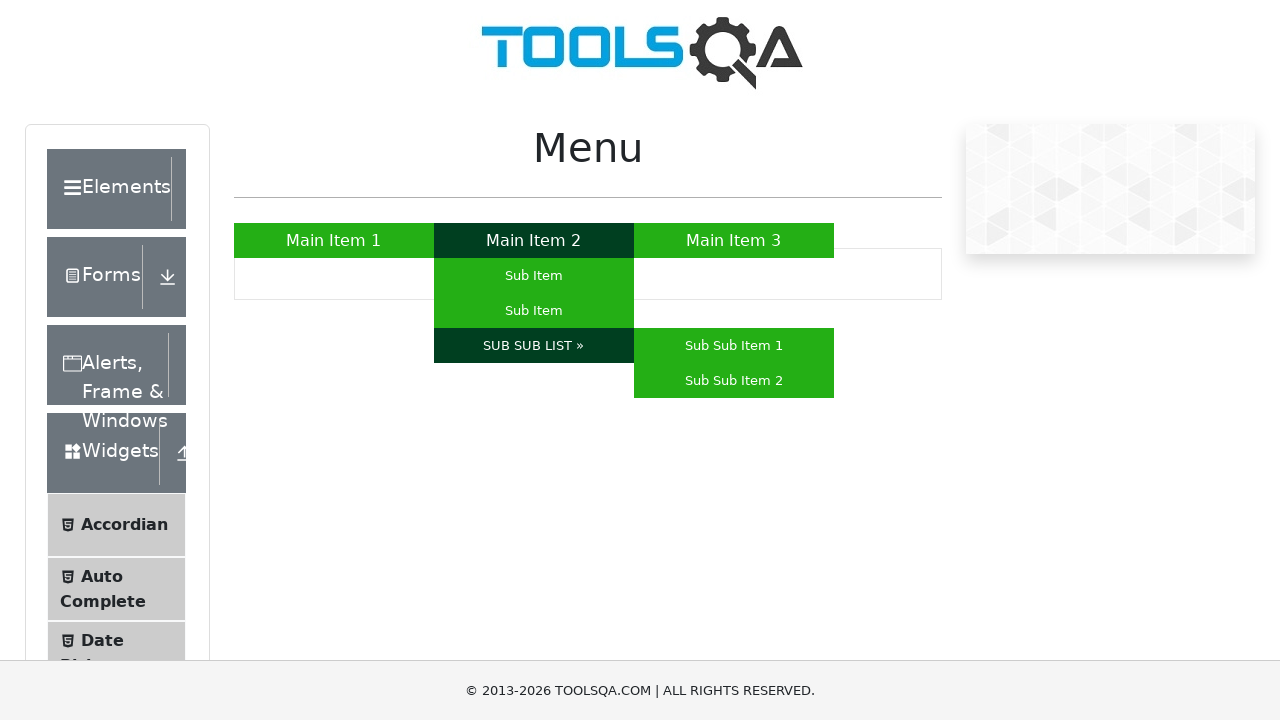